Navigates to the Selenium WebElement API documentation page and clicks on the "Overview" link in the navigation.

Starting URL: https://www.selenium.dev/selenium/docs/api/java/org/openqa/selenium/WebElement.html

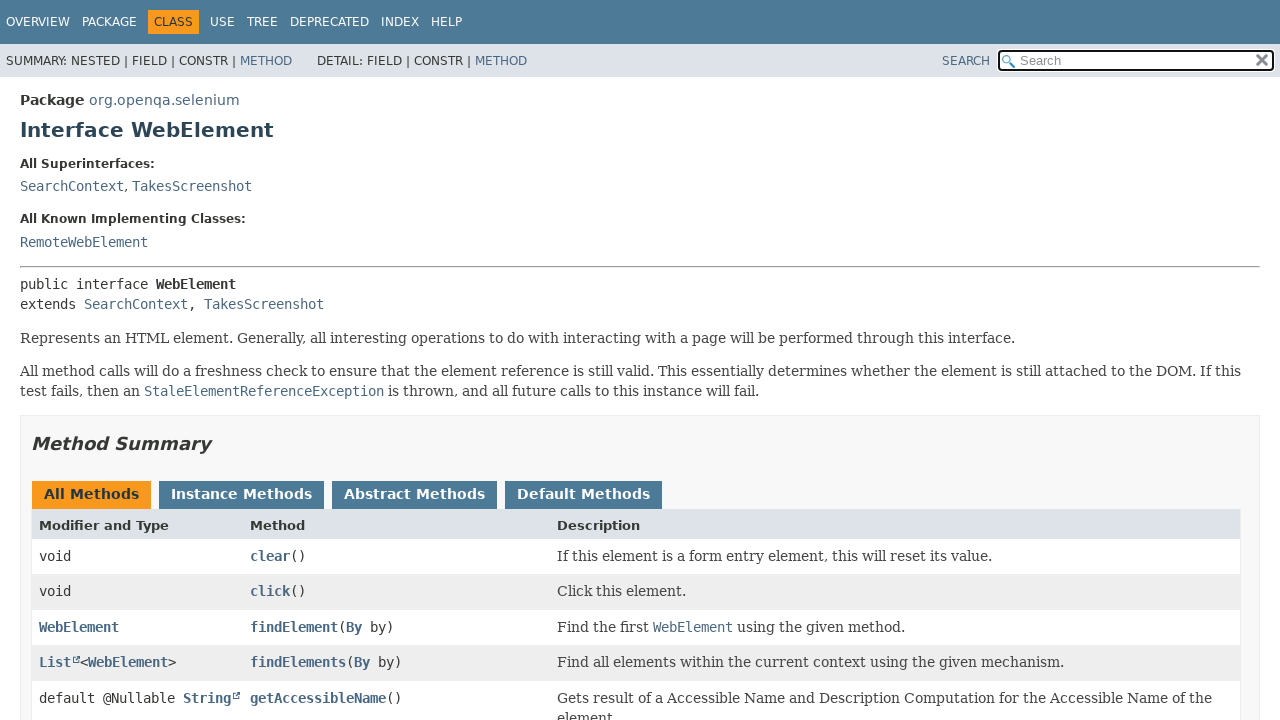

Navigated to Selenium WebElement API documentation page
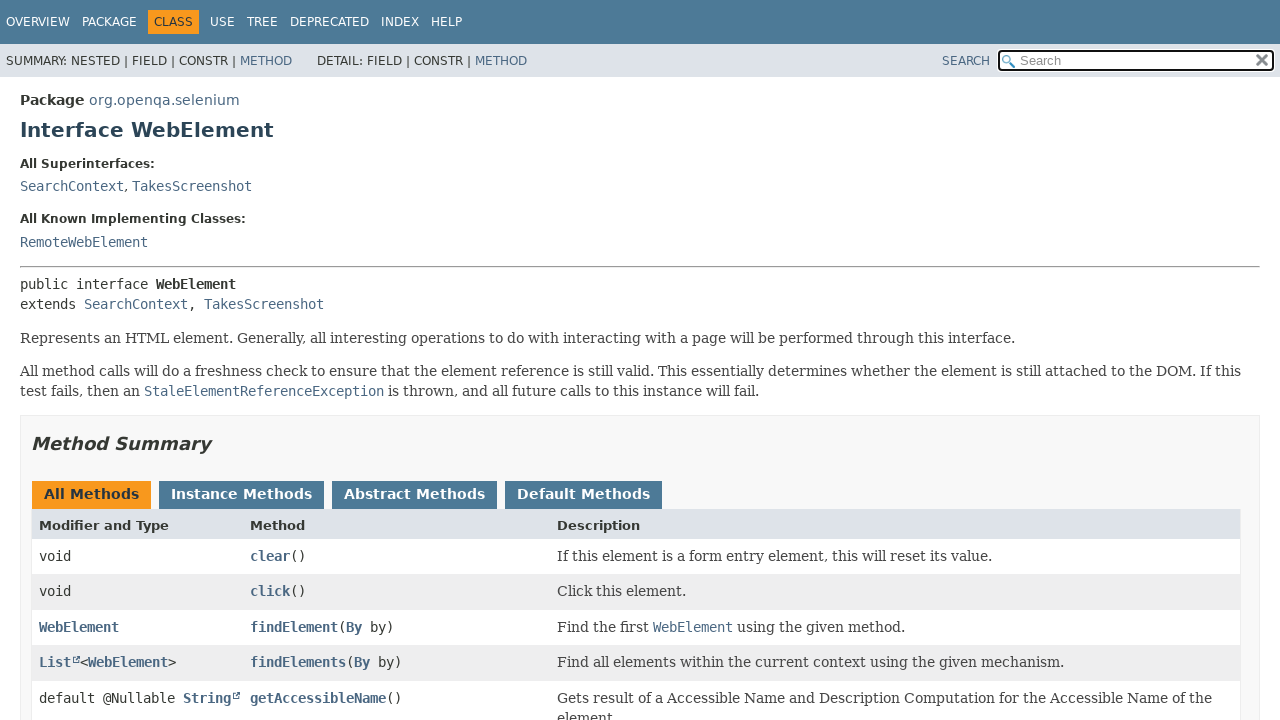

Clicked on the 'Overview' link in the navigation at (38, 22) on xpath=//a[text()='Overview']
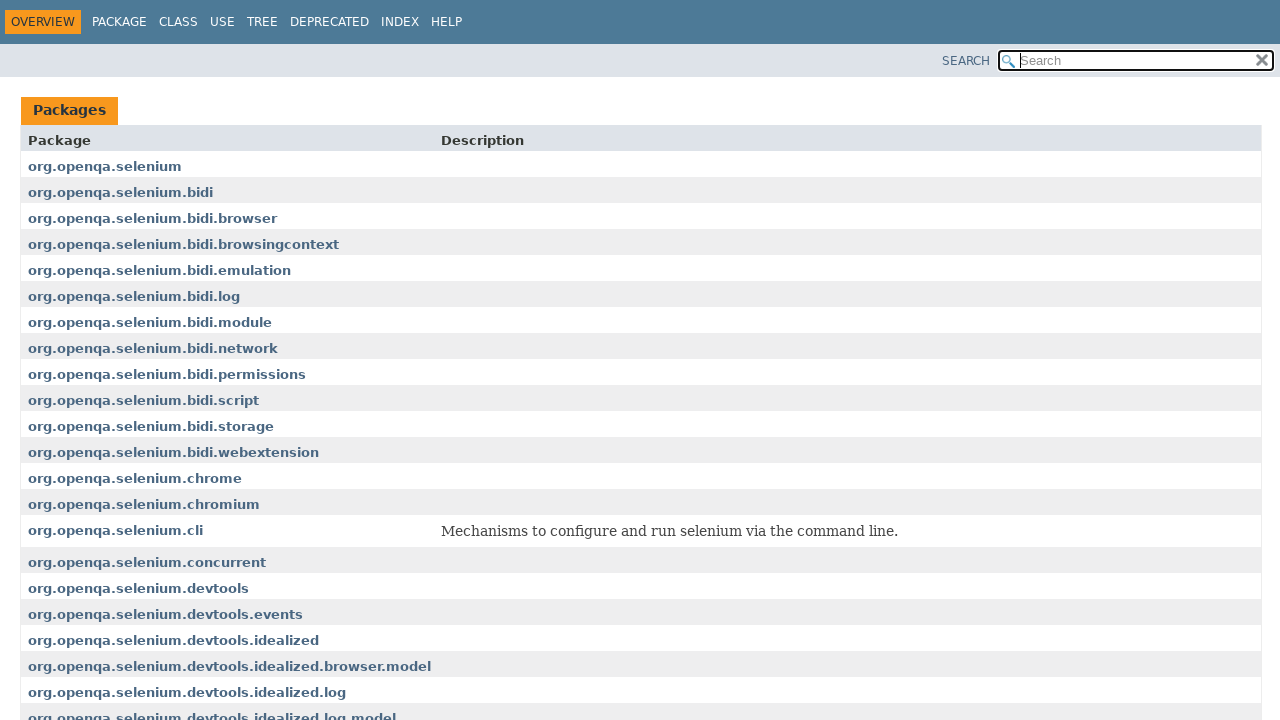

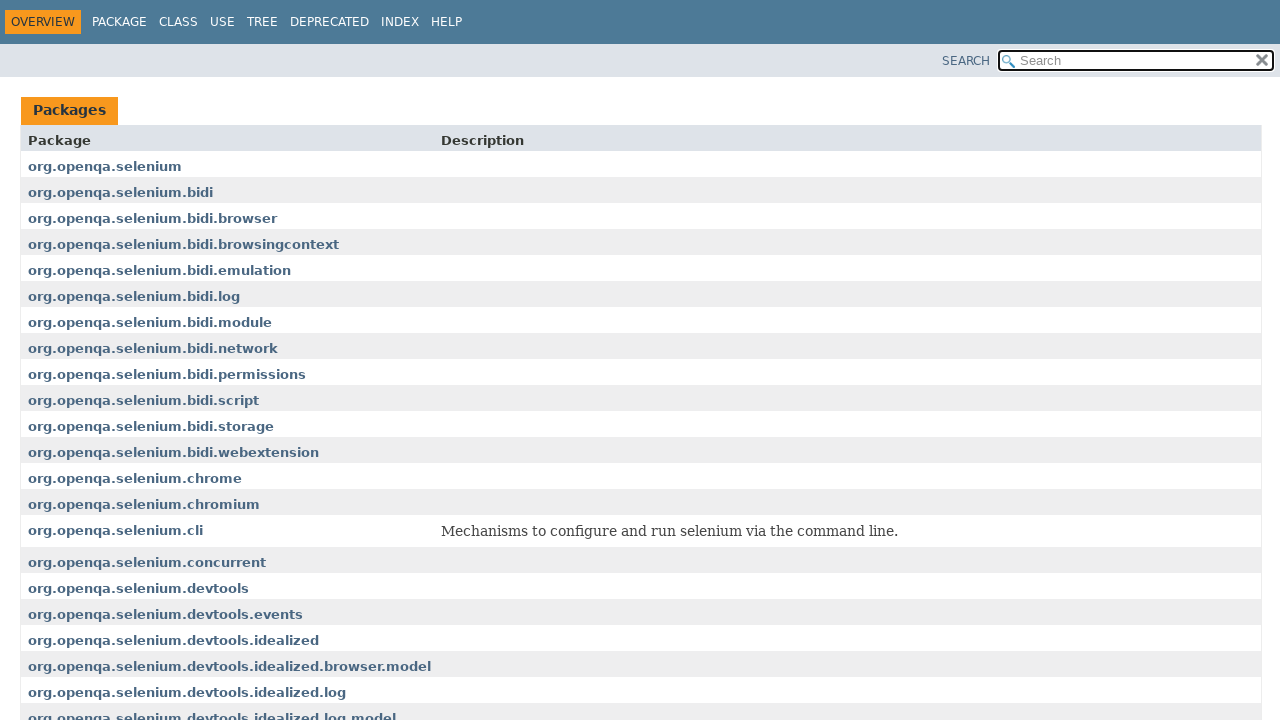